Navigates to the dropdown page and interacts with the dropdown menu

Starting URL: https://the-internet.herokuapp.com/

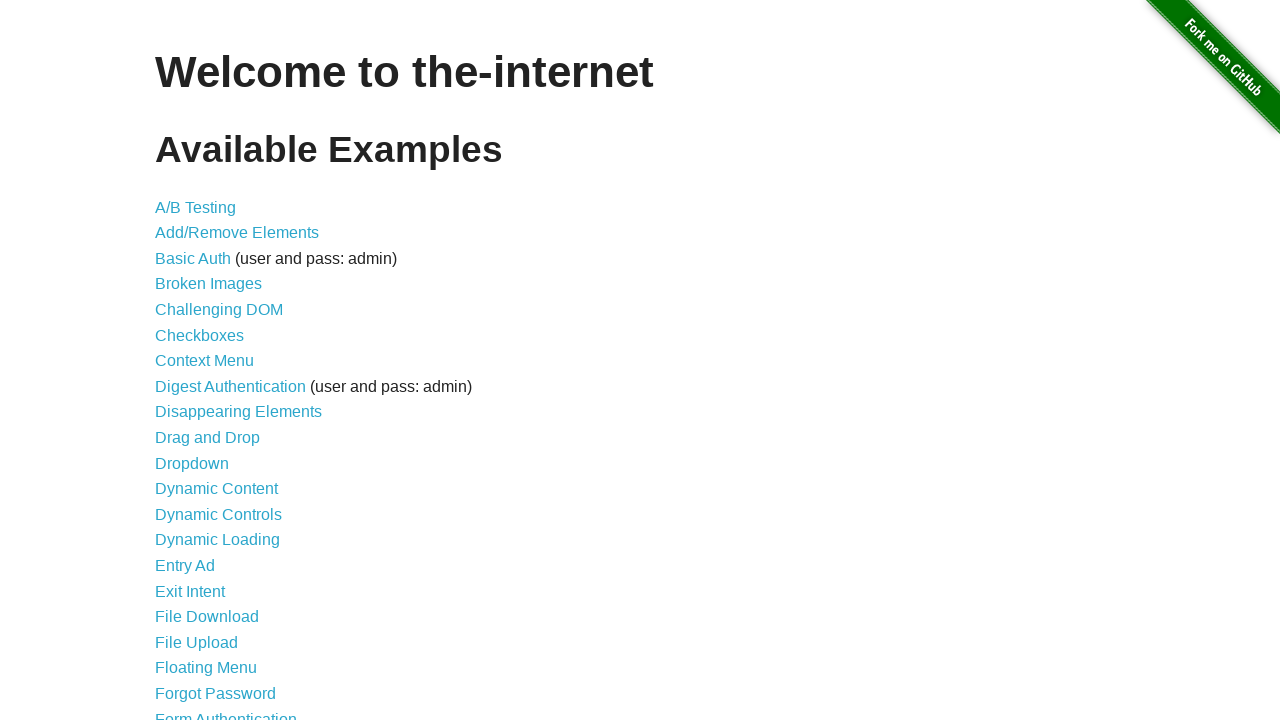

Clicked on Dropdown link at (192, 463) on text=Dropdown
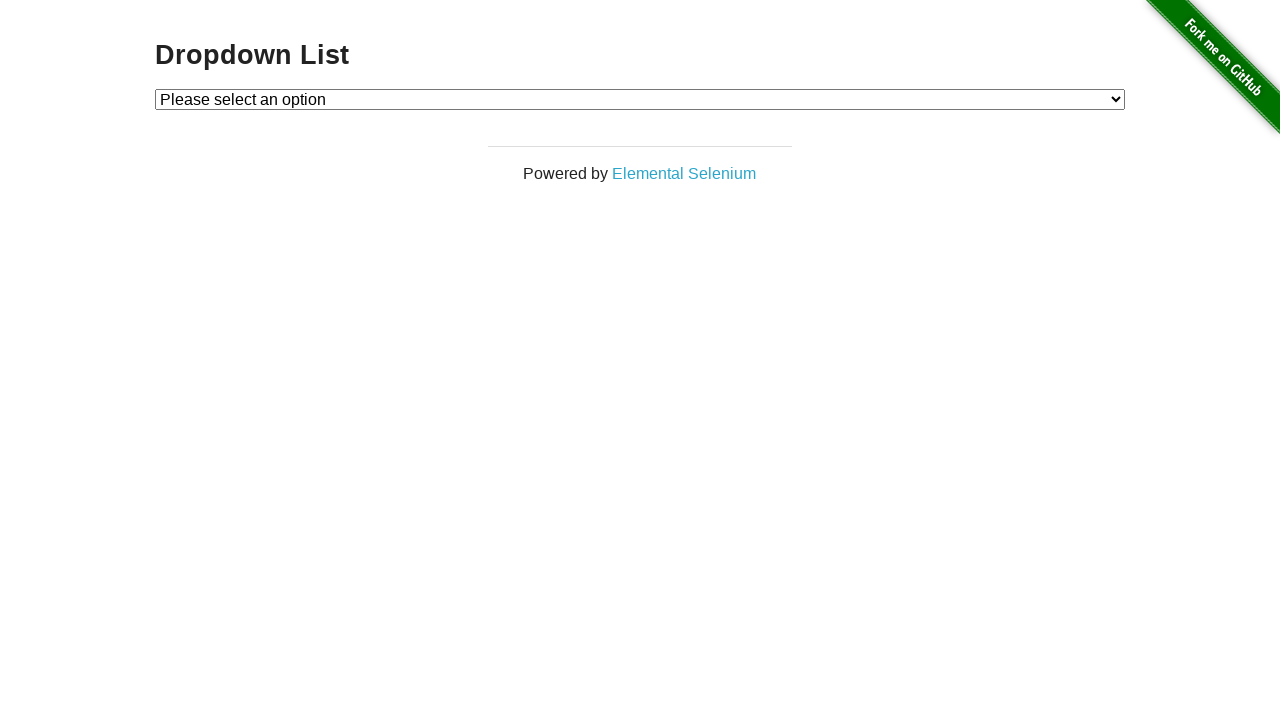

Waited 3 seconds for page to load
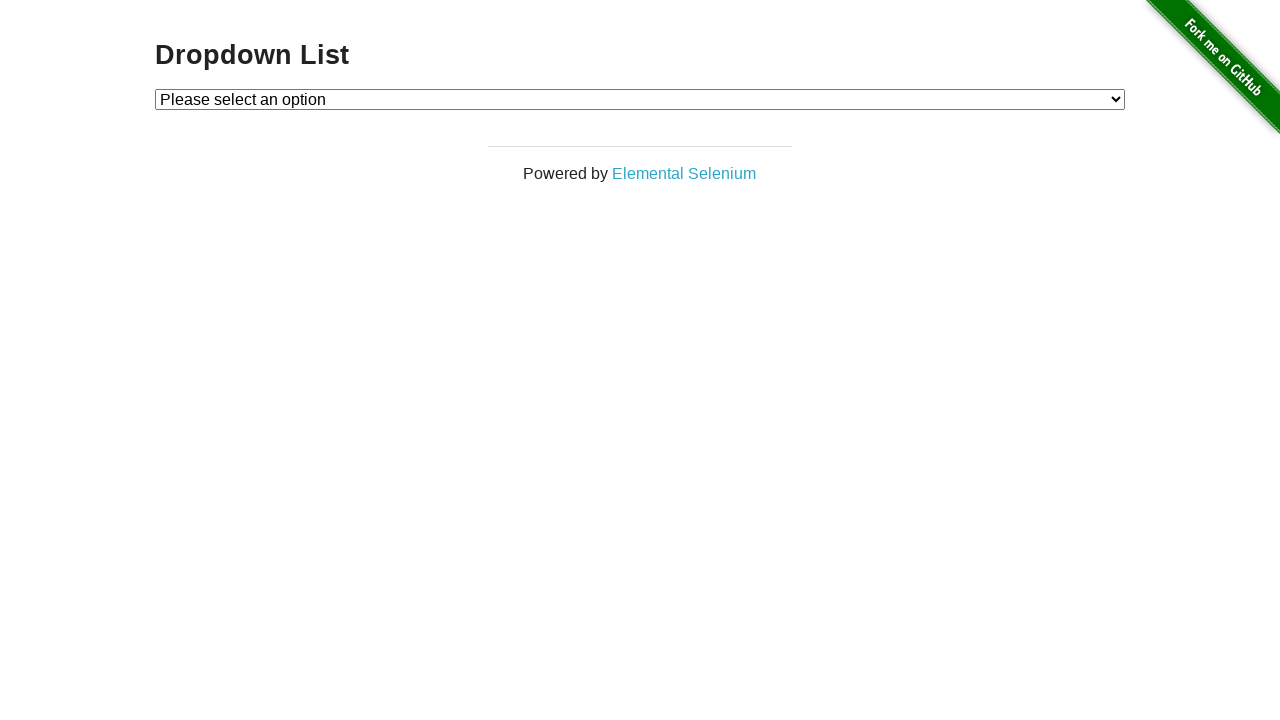

Clicked on dropdown menu at (640, 99) on #dropdown
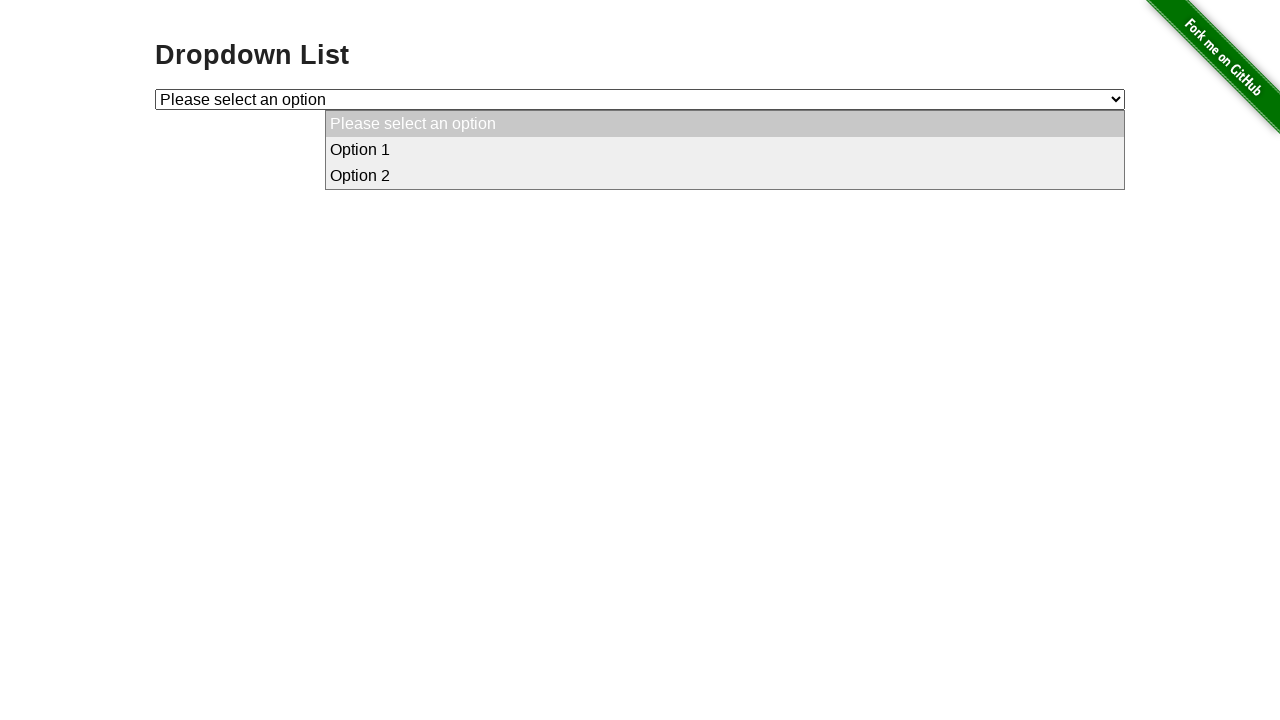

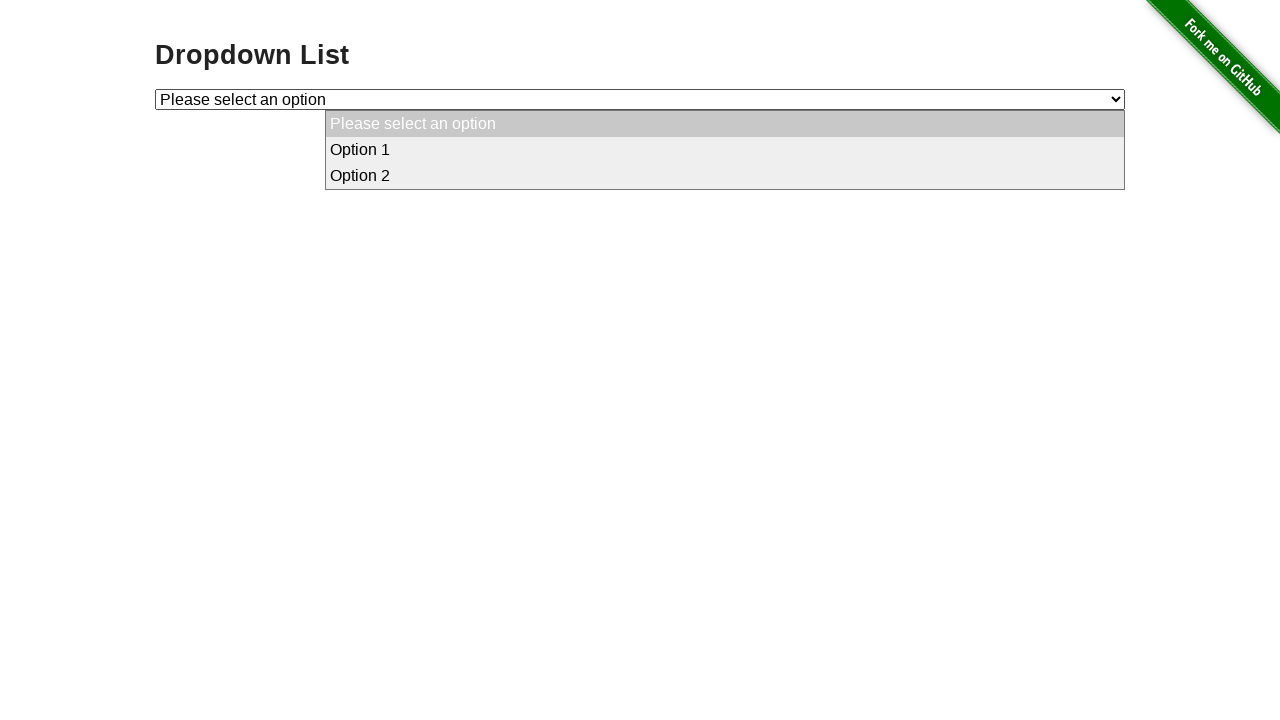